Tests confirmation alert handling by clicking a button that triggers a confirmation dialog and then dismissing the alert

Starting URL: http://omayo.blogspot.com/

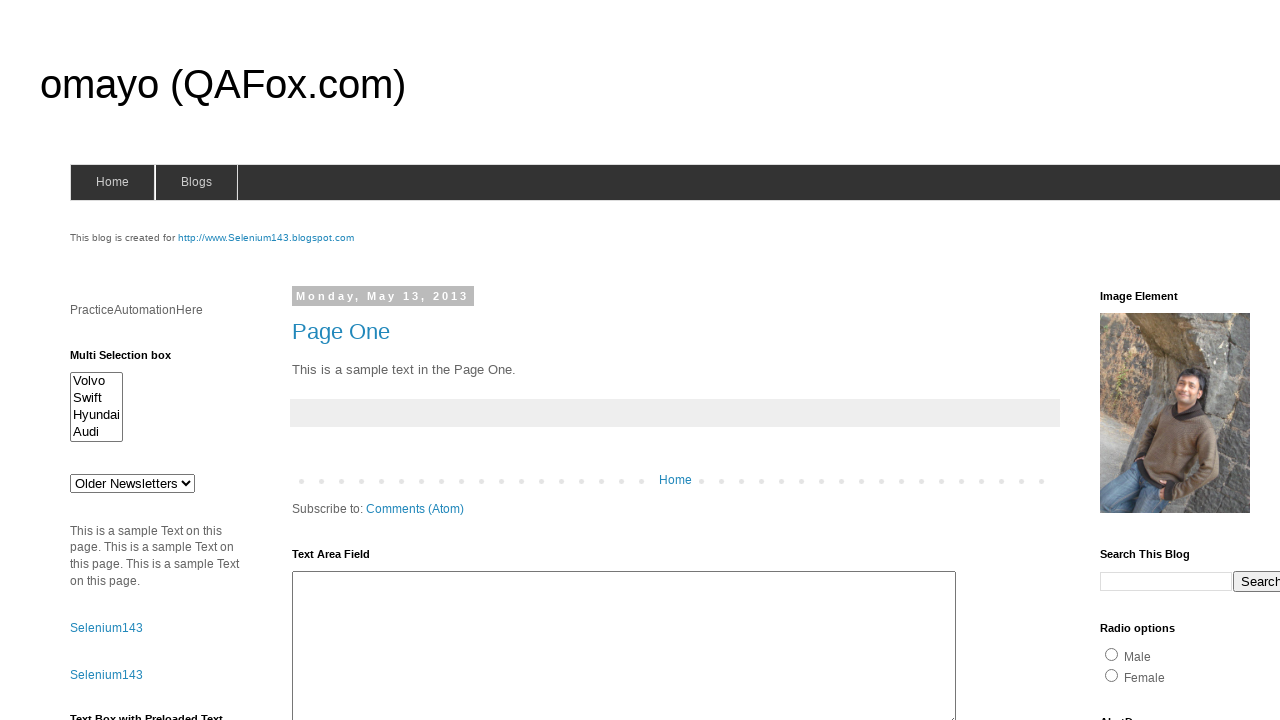

Set up dialog handler to dismiss confirmation alerts
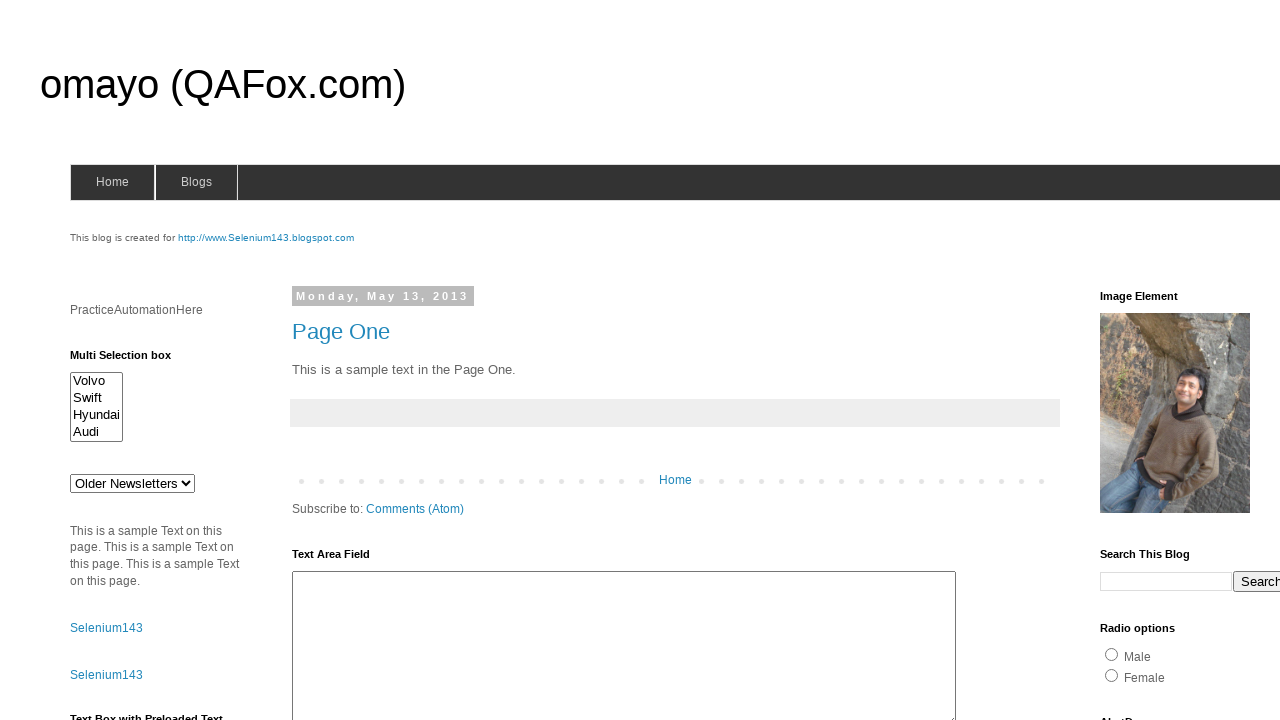

Clicked the confirm button to trigger confirmation dialog at (1155, 361) on input#confirm
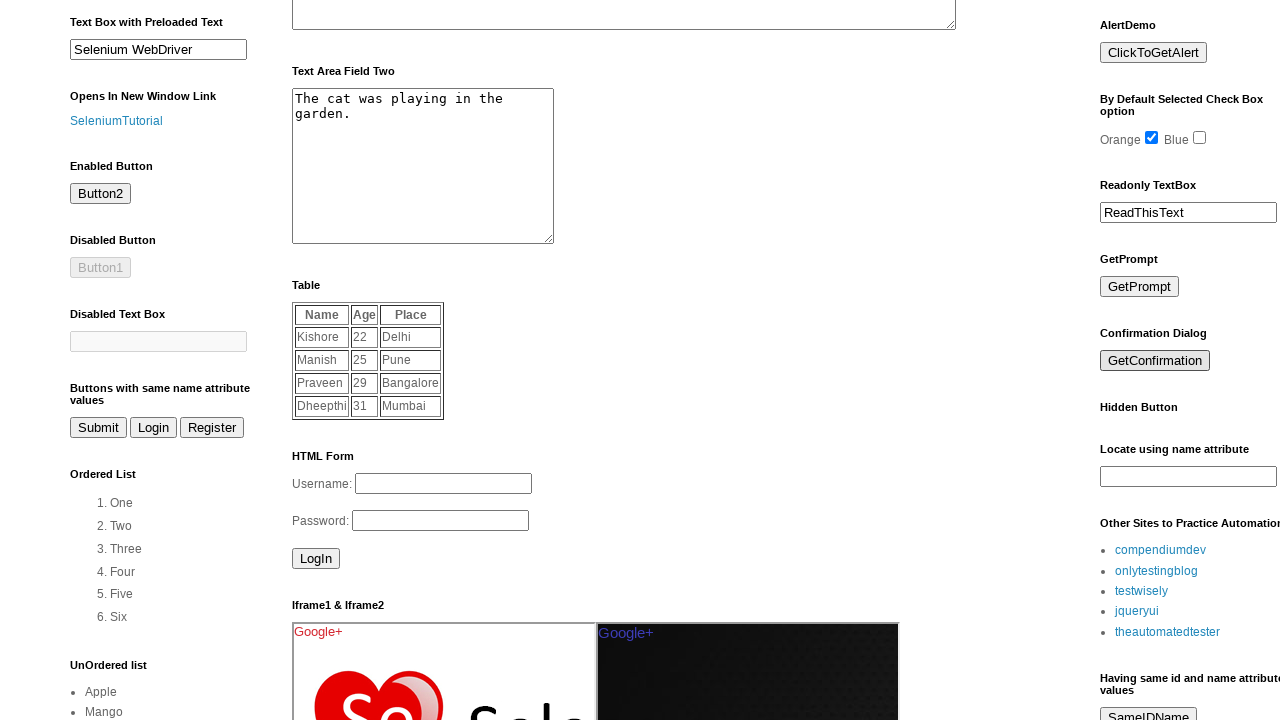

Waited for dialog interaction to complete
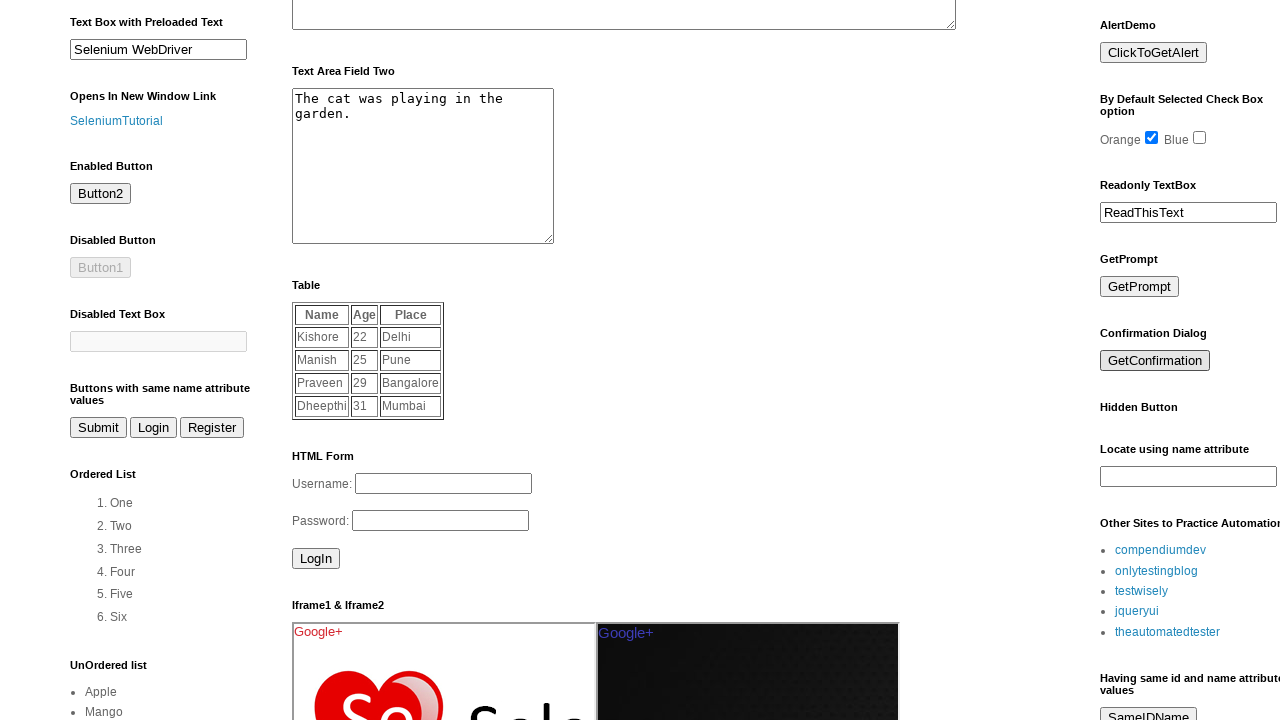

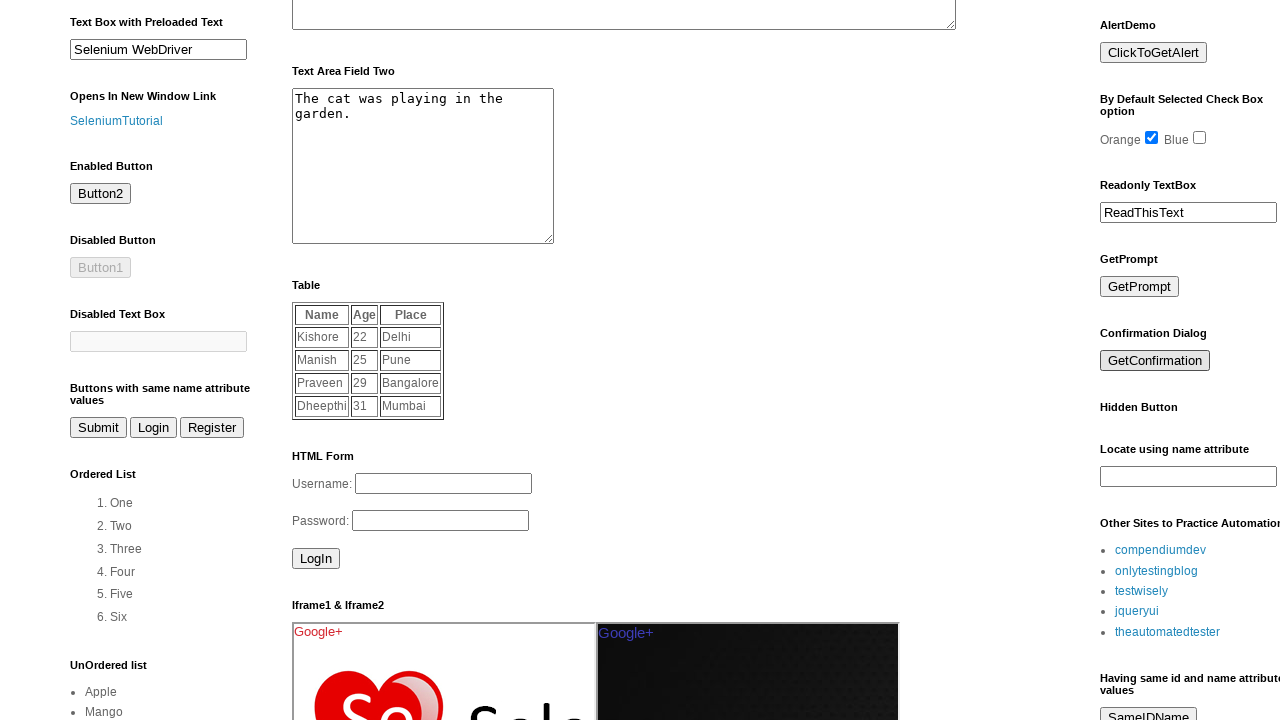